Tests a JavaScript confirmation dialog by clicking the confirm button, dismissing the dialog, and verifying the result text shows "You clicked: Cancel"

Starting URL: https://the-internet.herokuapp.com/javascript_alerts

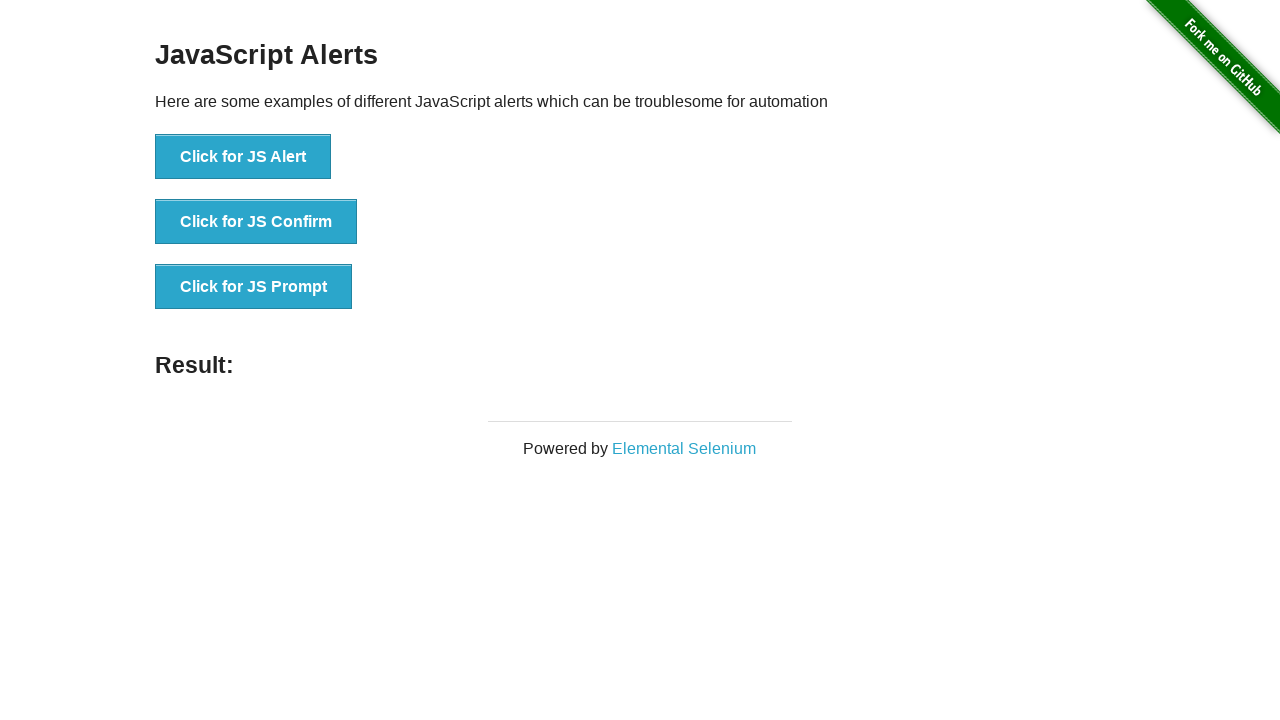

Set up dialog handler to dismiss confirmation dialogs
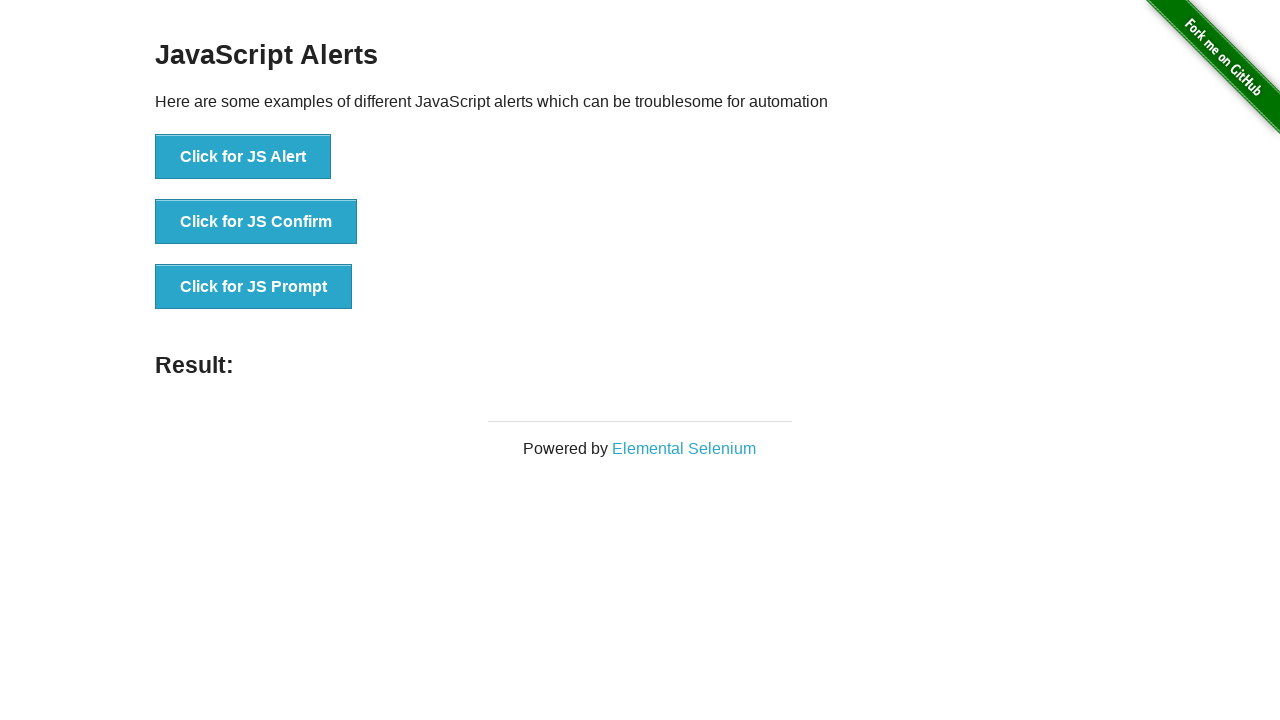

Clicked the 'Click for JS Confirm' button at (256, 222) on text='Click for JS Confirm'
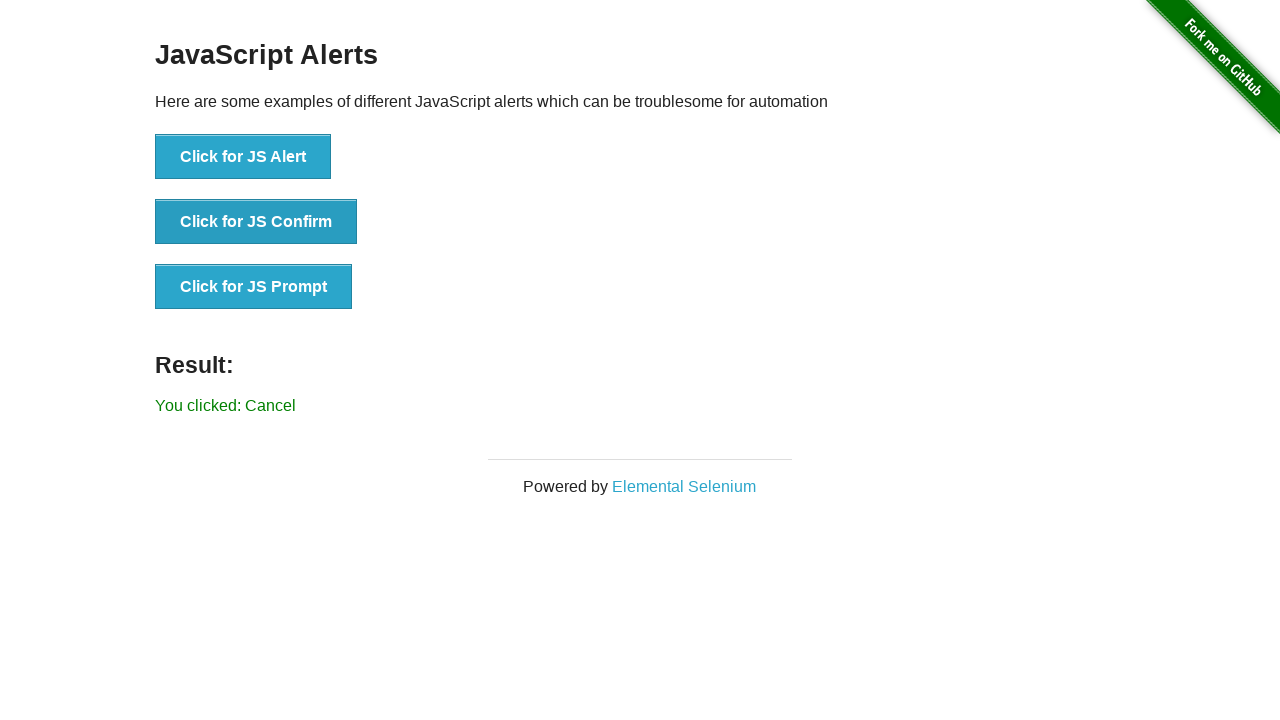

Retrieved result text from #result element
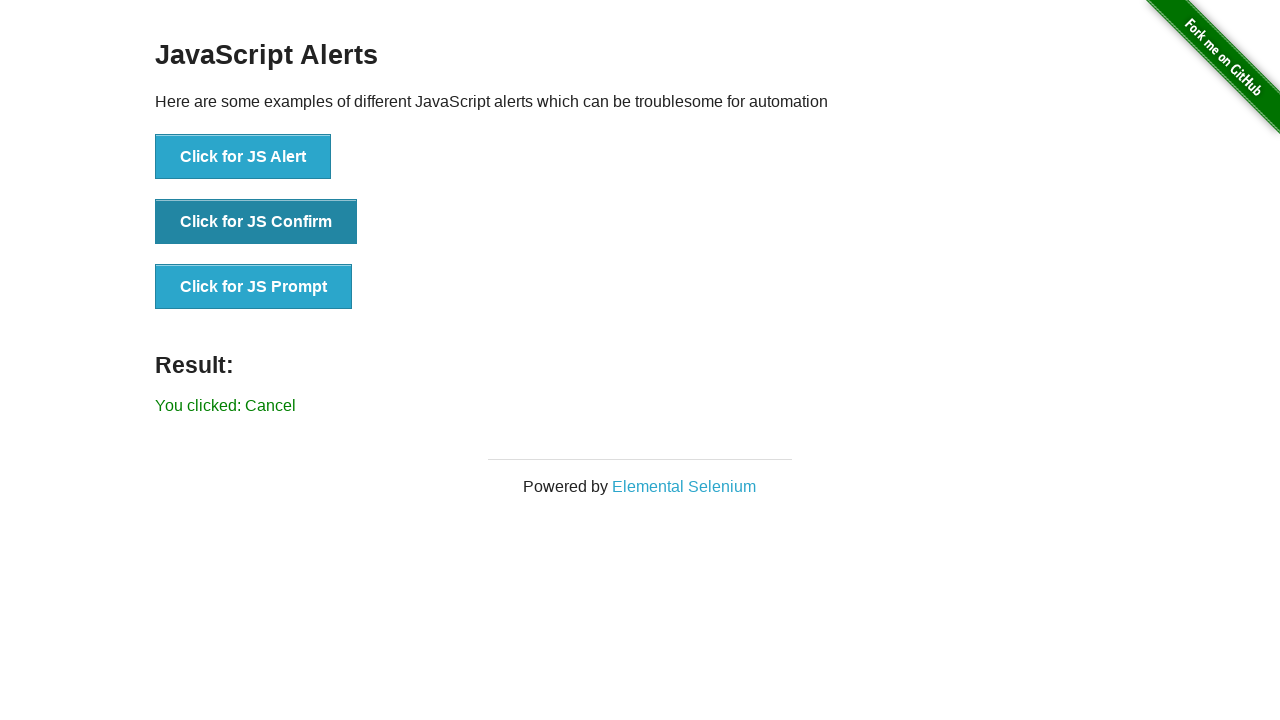

Verified that result text contains 'You clicked: Cancel'
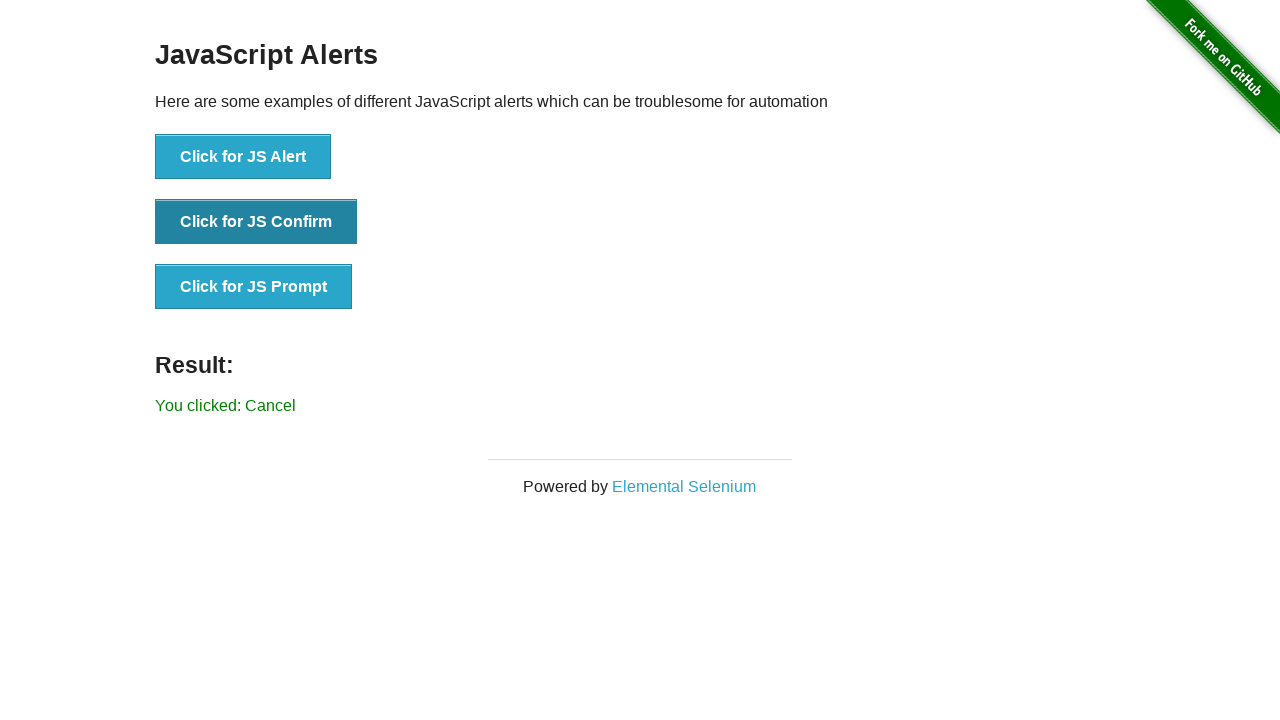

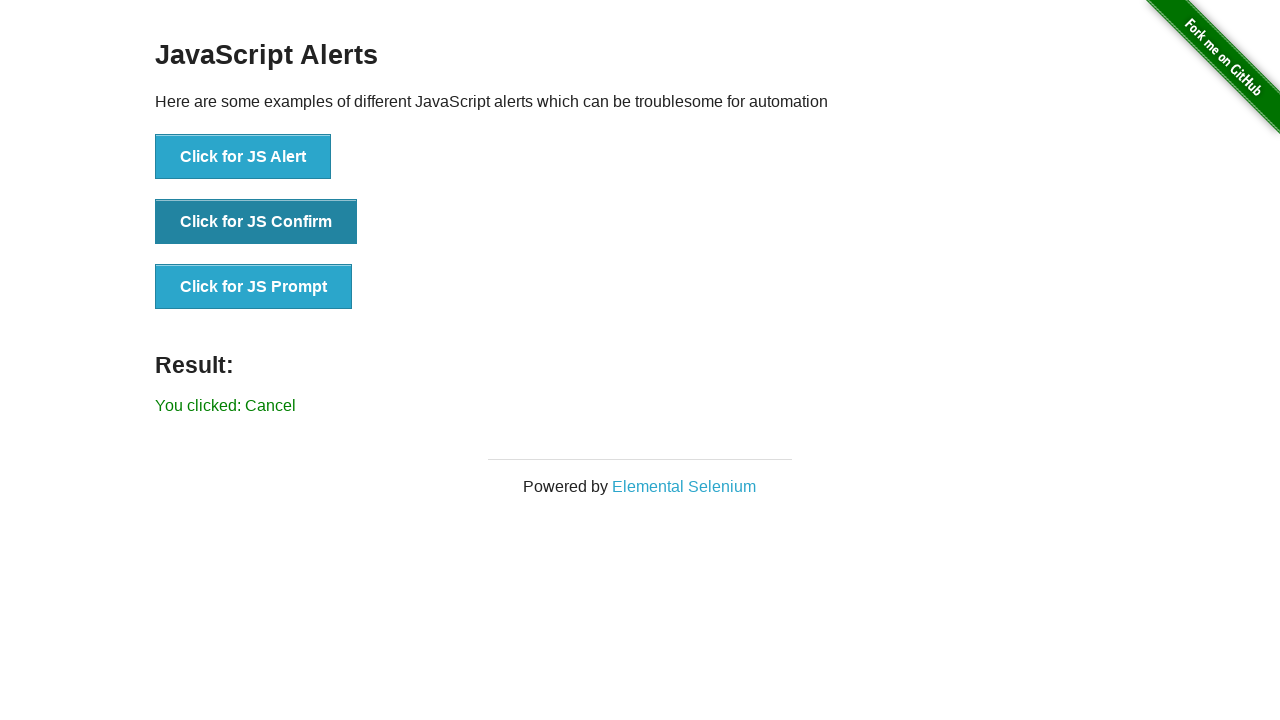